Tests navigation menu hover functionality on satisfice.com by hovering over a menu item to reveal dropdown options

Starting URL: https://www.satisfice.com/

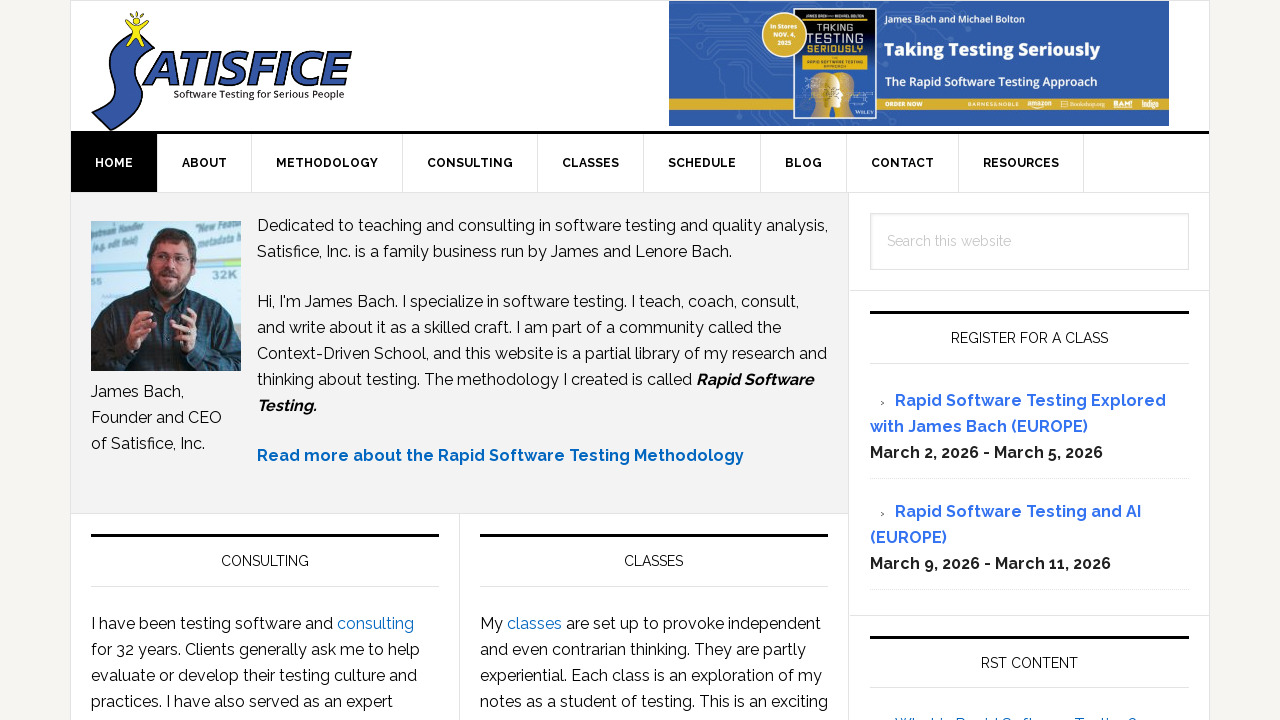

Hovered over menu item with id 'menu-item-204' to reveal dropdown at (591, 163) on xpath=//li[@id='menu-item-204']
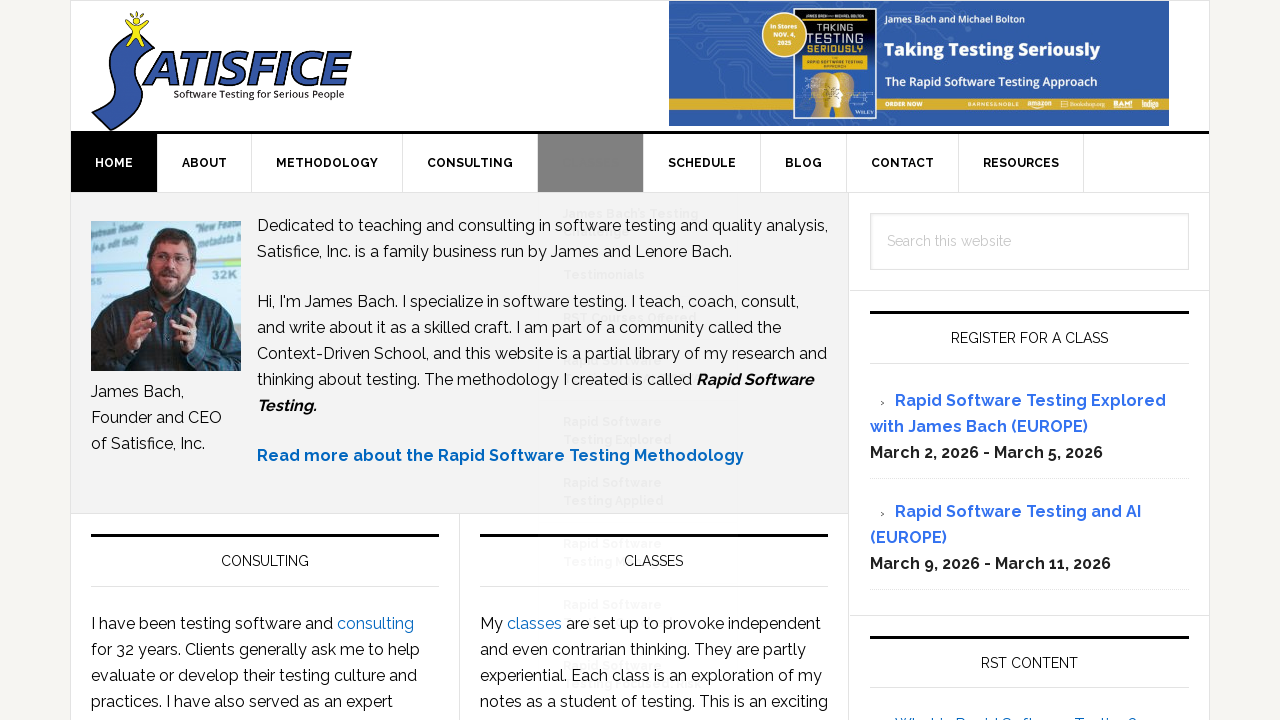

Dropdown items became visible after hover
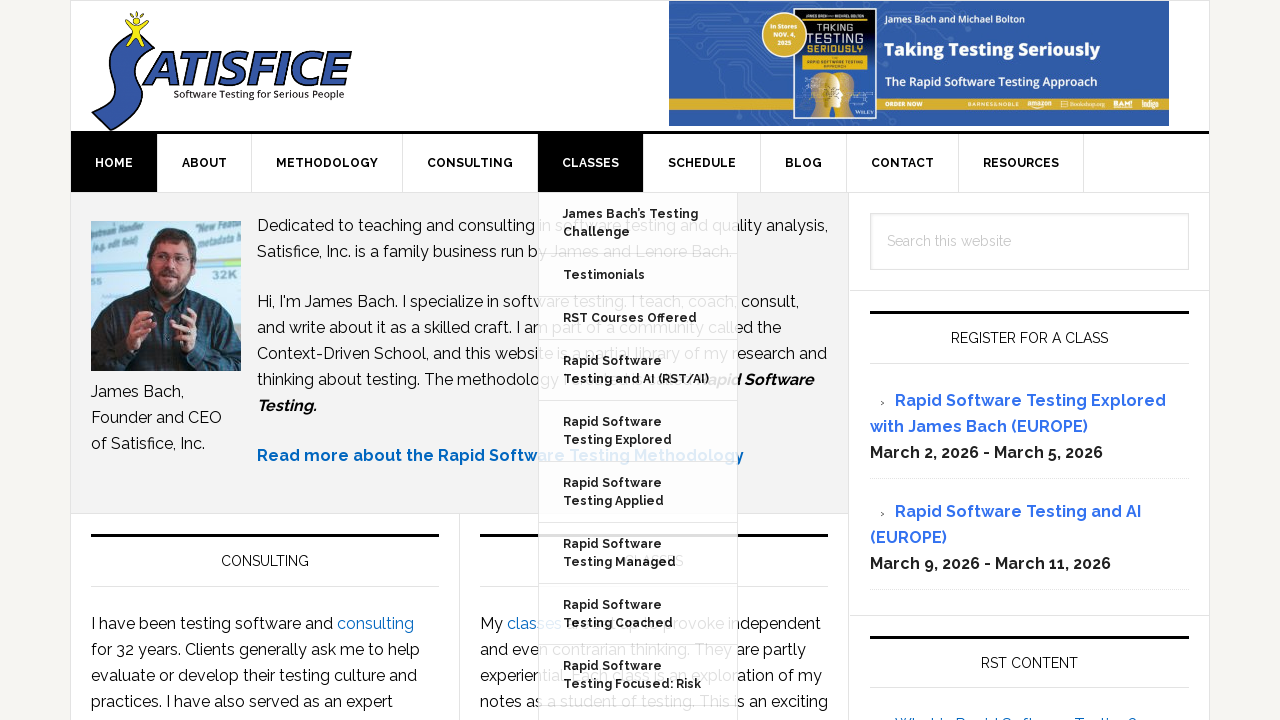

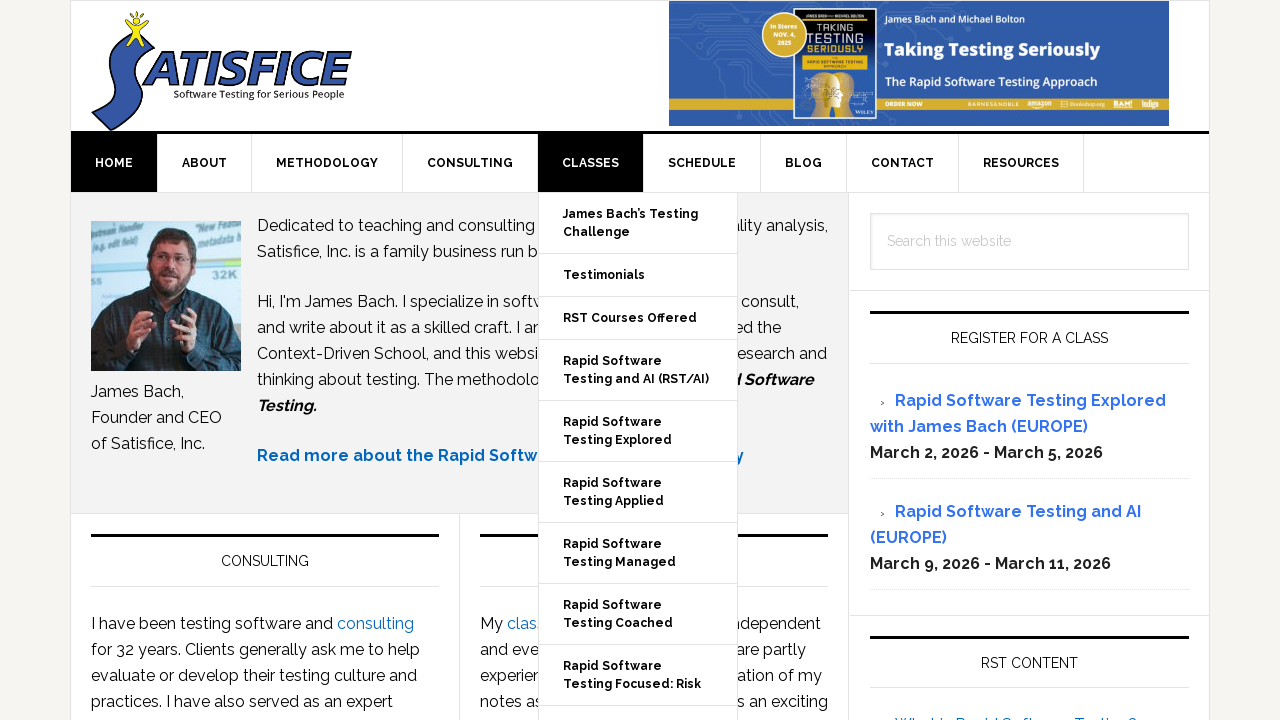